Tests drag and drop functionality by dragging column A to column B on the Heroku test site

Starting URL: https://the-internet.herokuapp.com/drag_and_drop

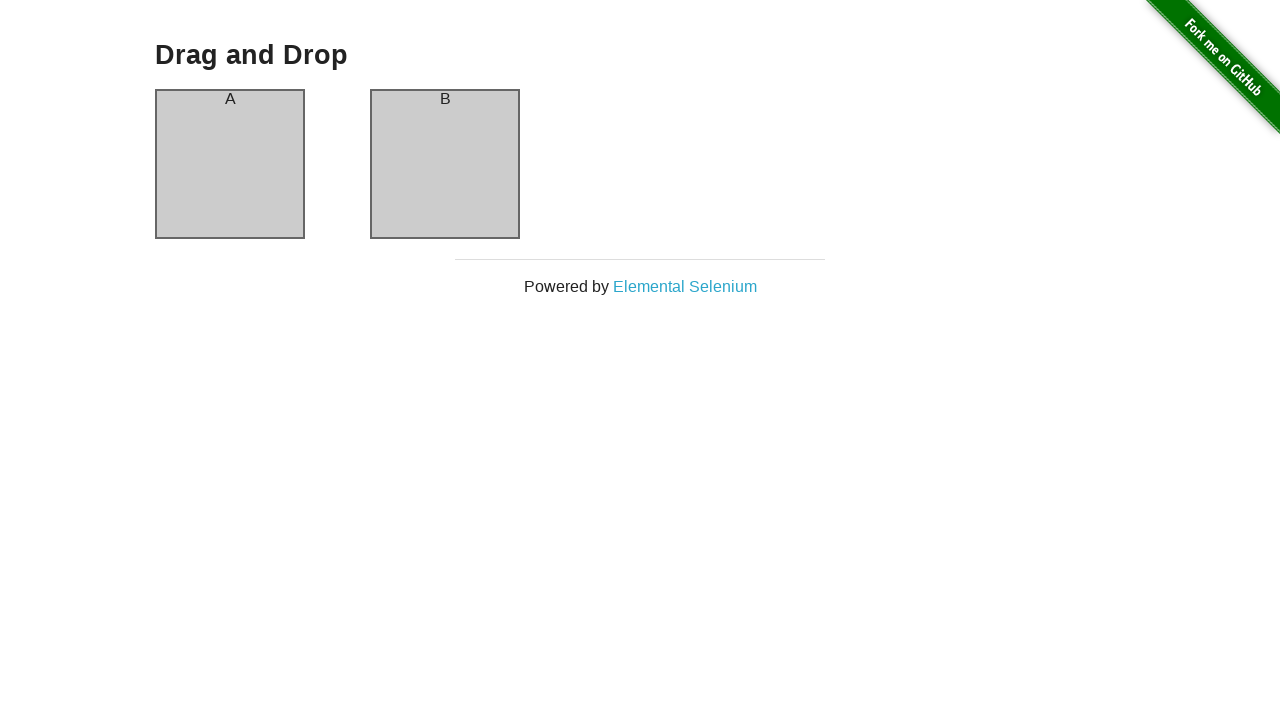

Waited for column A to load on the page
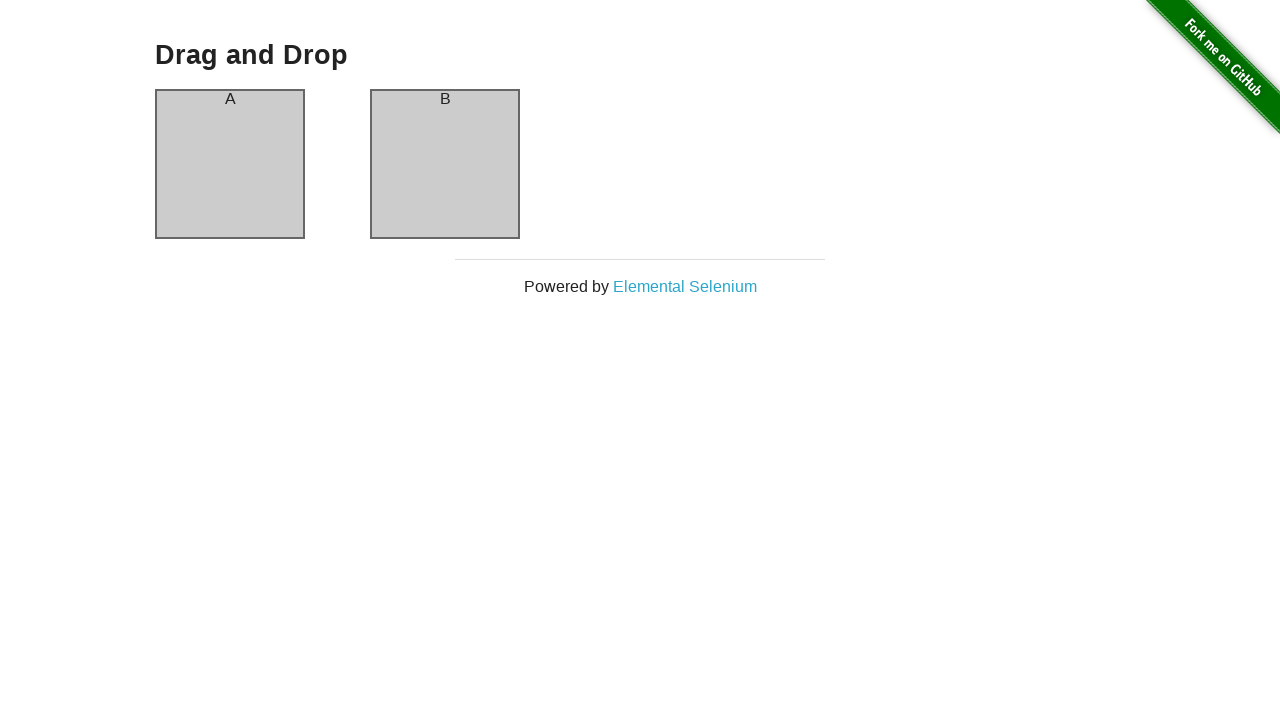

Waited for column B to load on the page
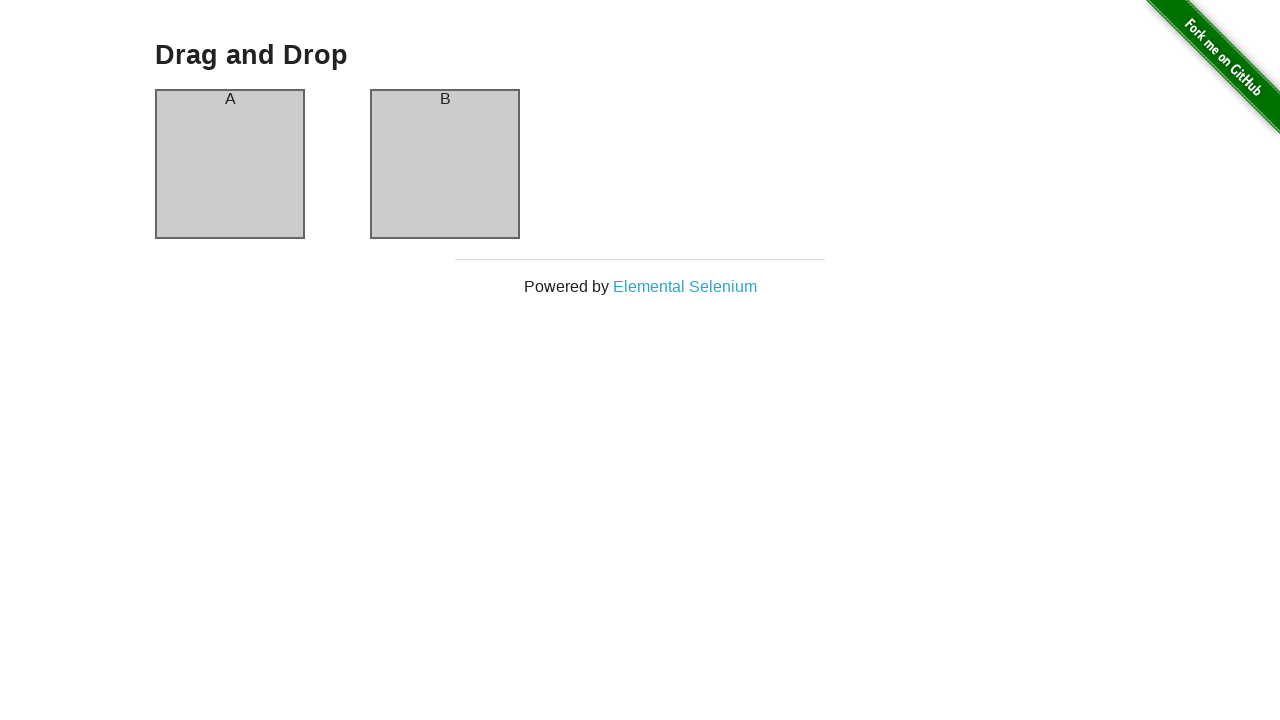

Located column A element for dragging
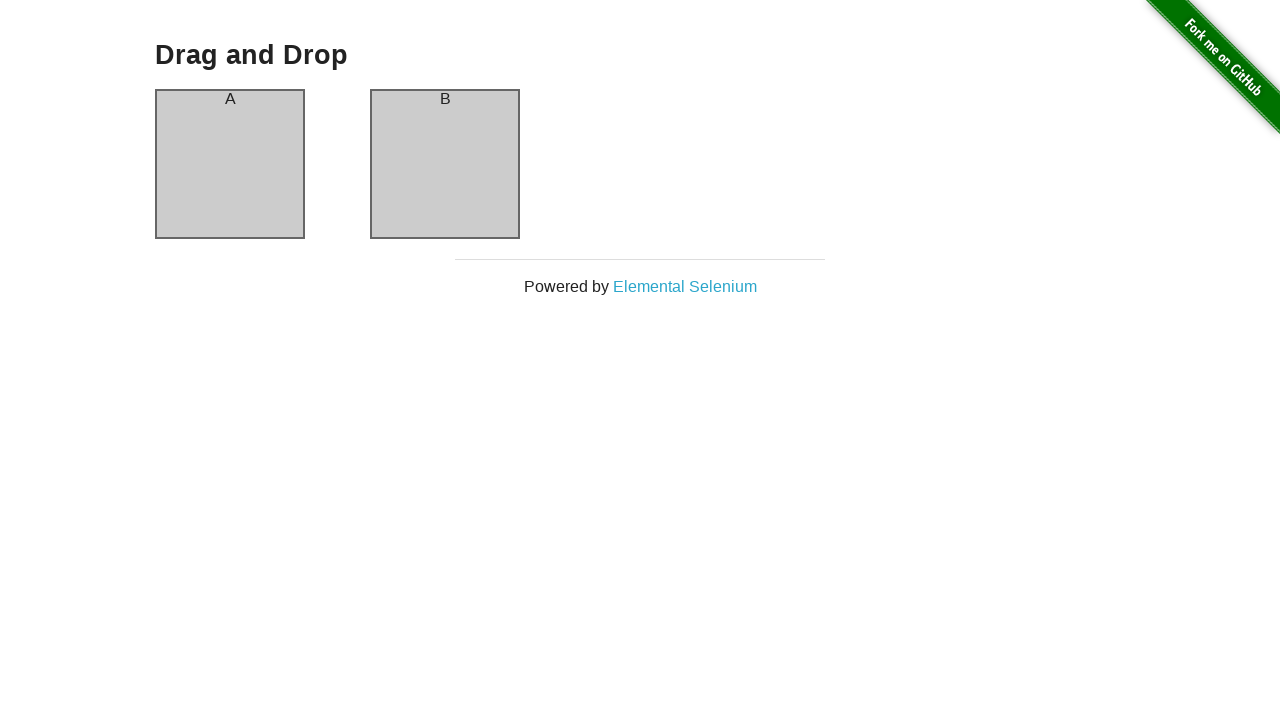

Located column B element as drop target
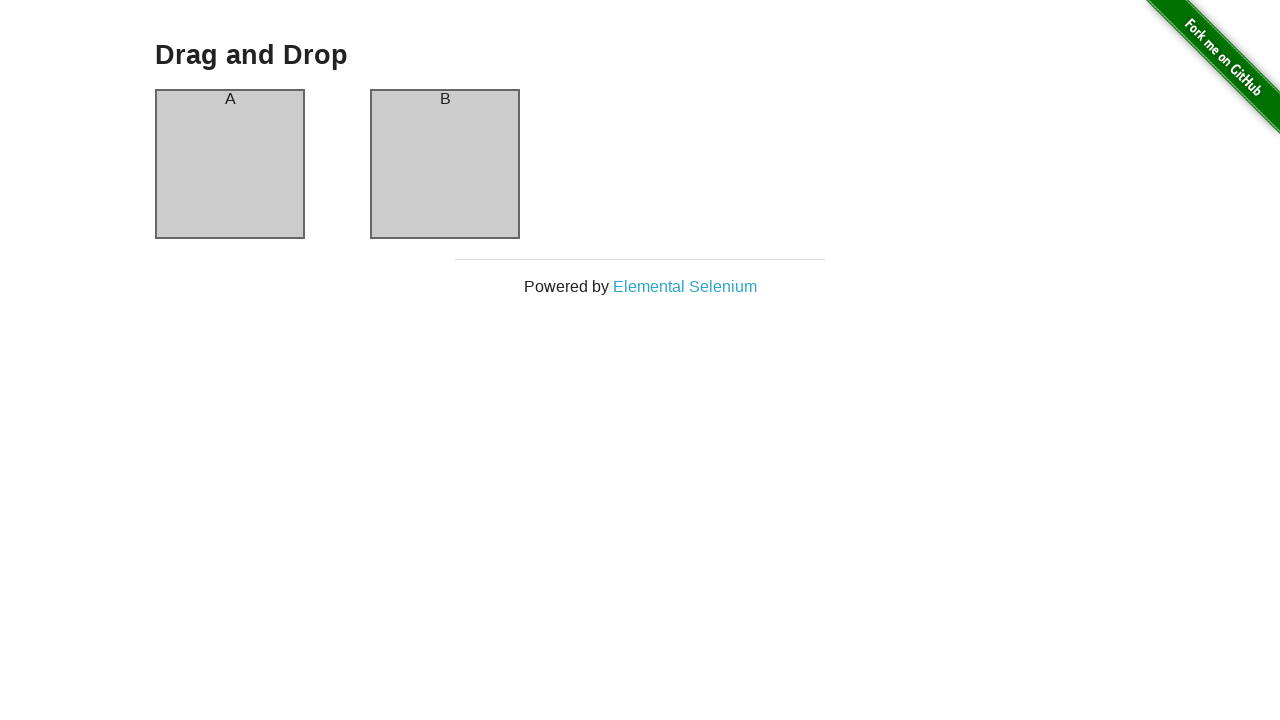

Successfully dragged column A to column B at (445, 164)
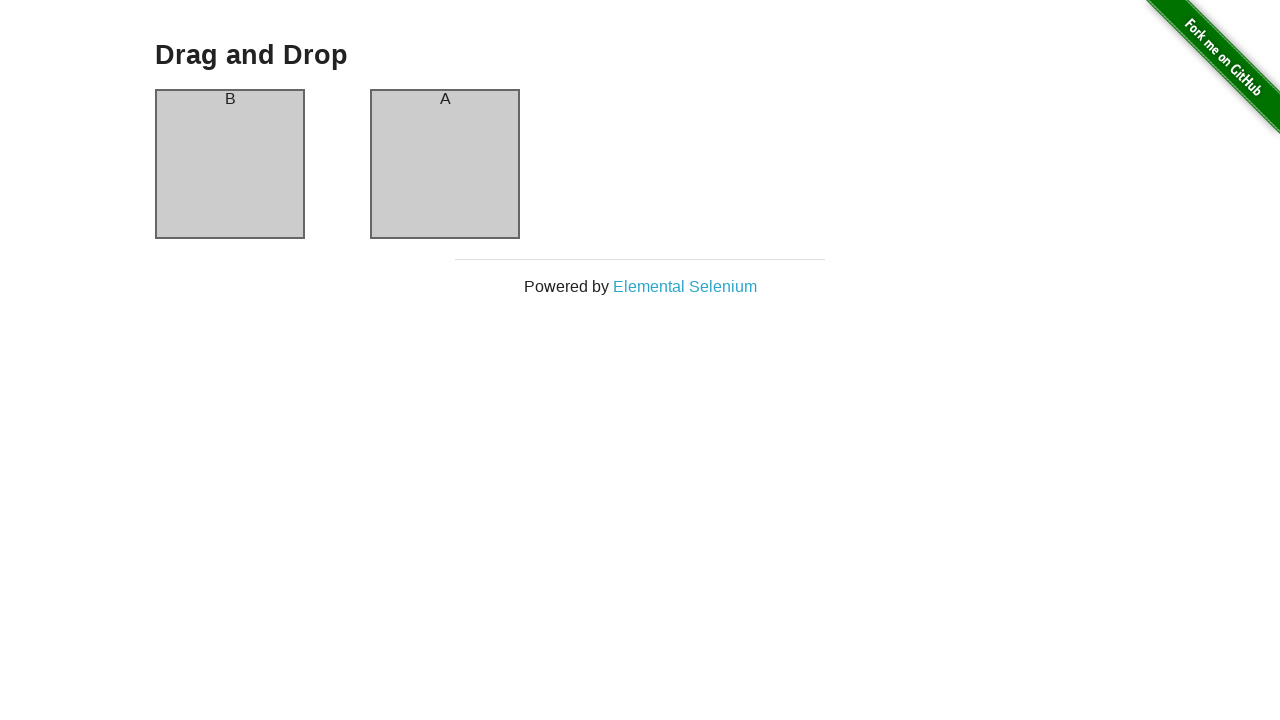

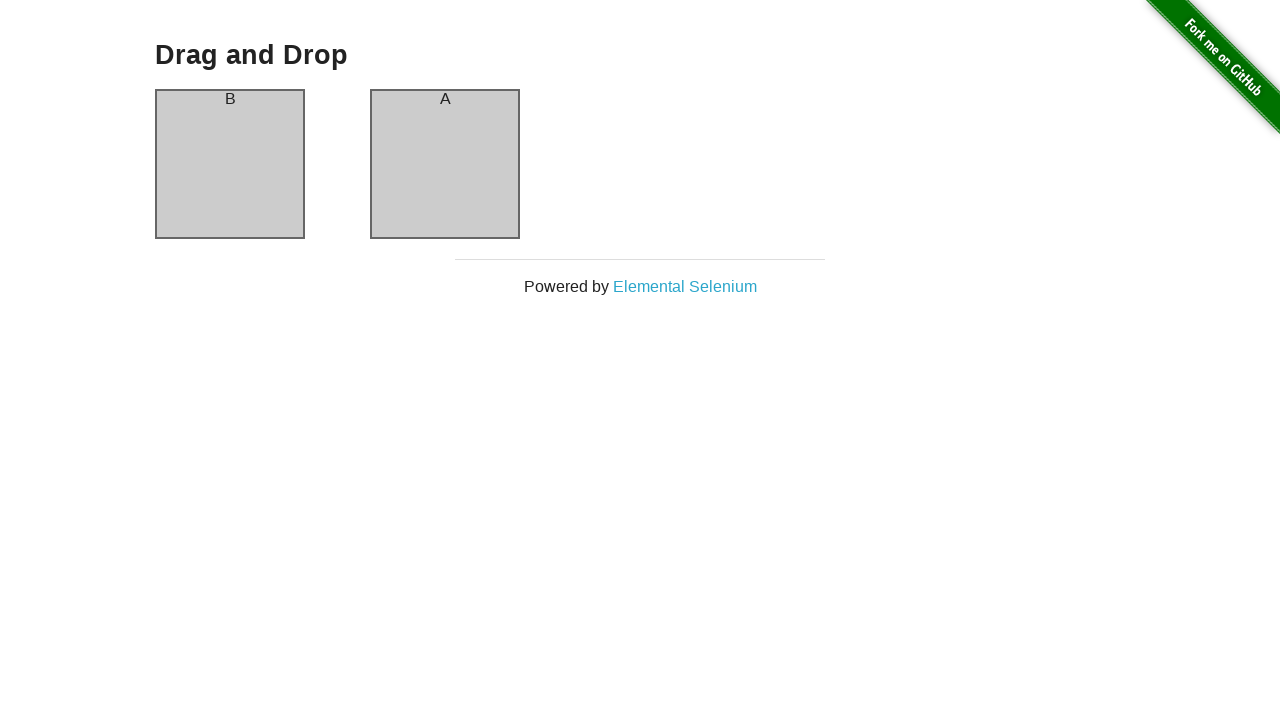